Tests navigation by clicking the "Get started" link and verifying the URL contains "intro".

Starting URL: https://playwright.dev/

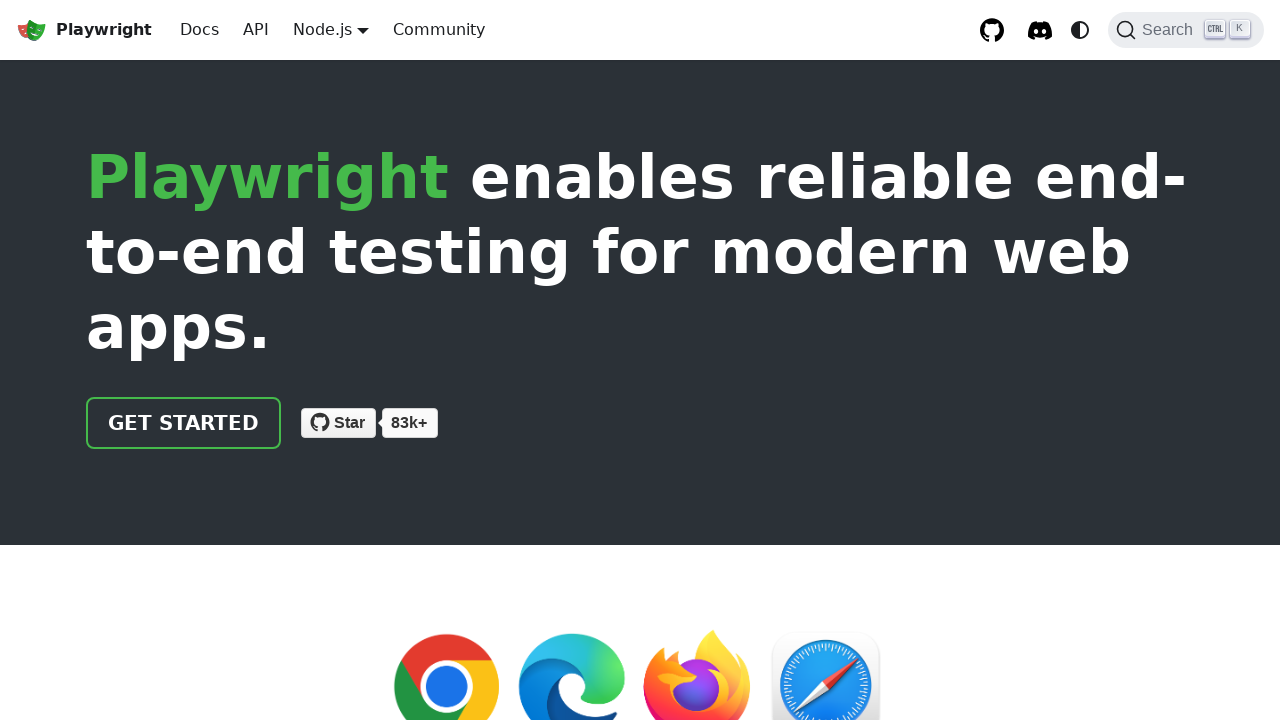

Clicked 'Get started' link at (184, 423) on internal:role=link[name="Get started"i]
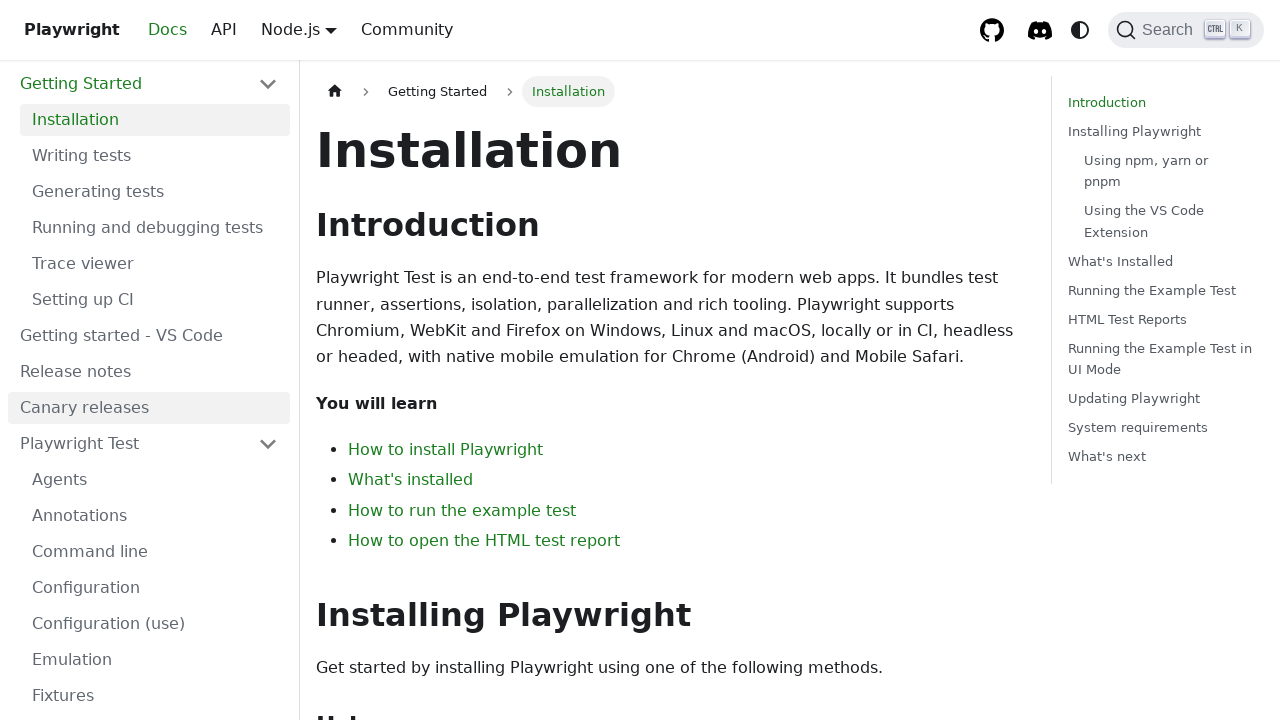

Verified URL contains 'intro' after navigation
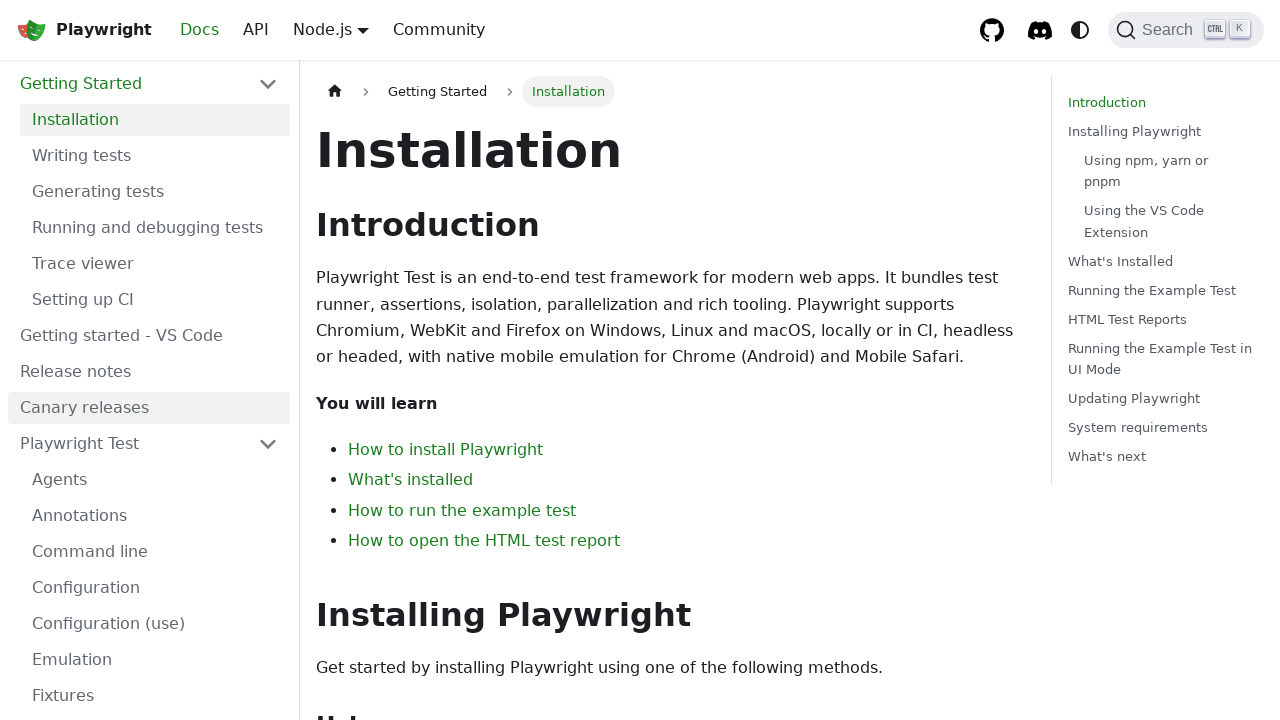

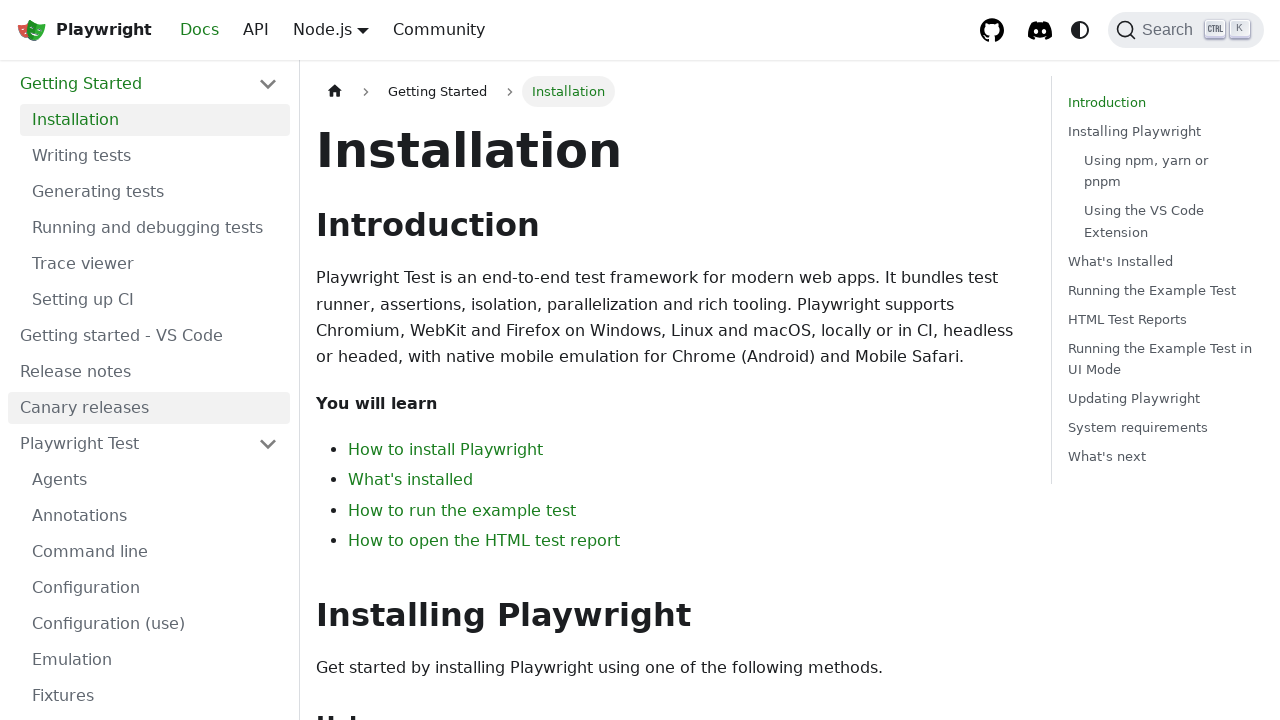